Tests sorting a data table (with class attributes) in ascending order by clicking the dues column header

Starting URL: http://the-internet.herokuapp.com/tables

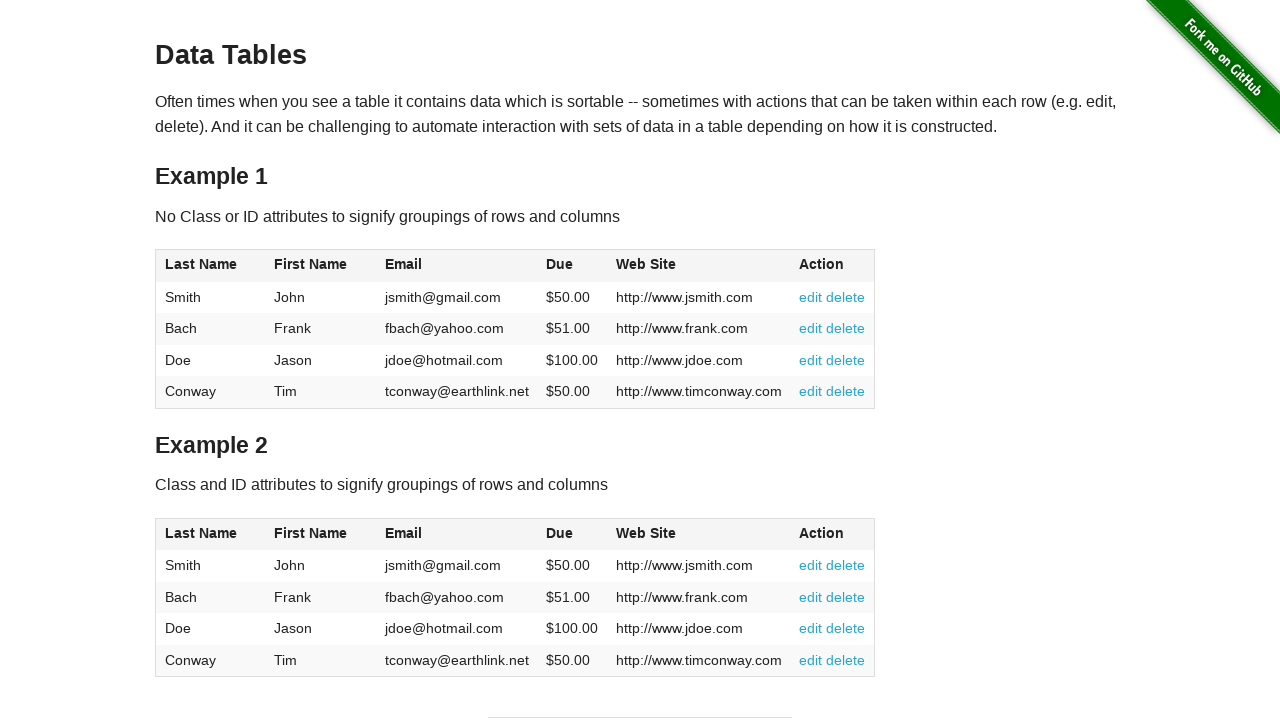

Clicked dues column header in table2 to sort ascending at (560, 533) on #table2 thead .dues
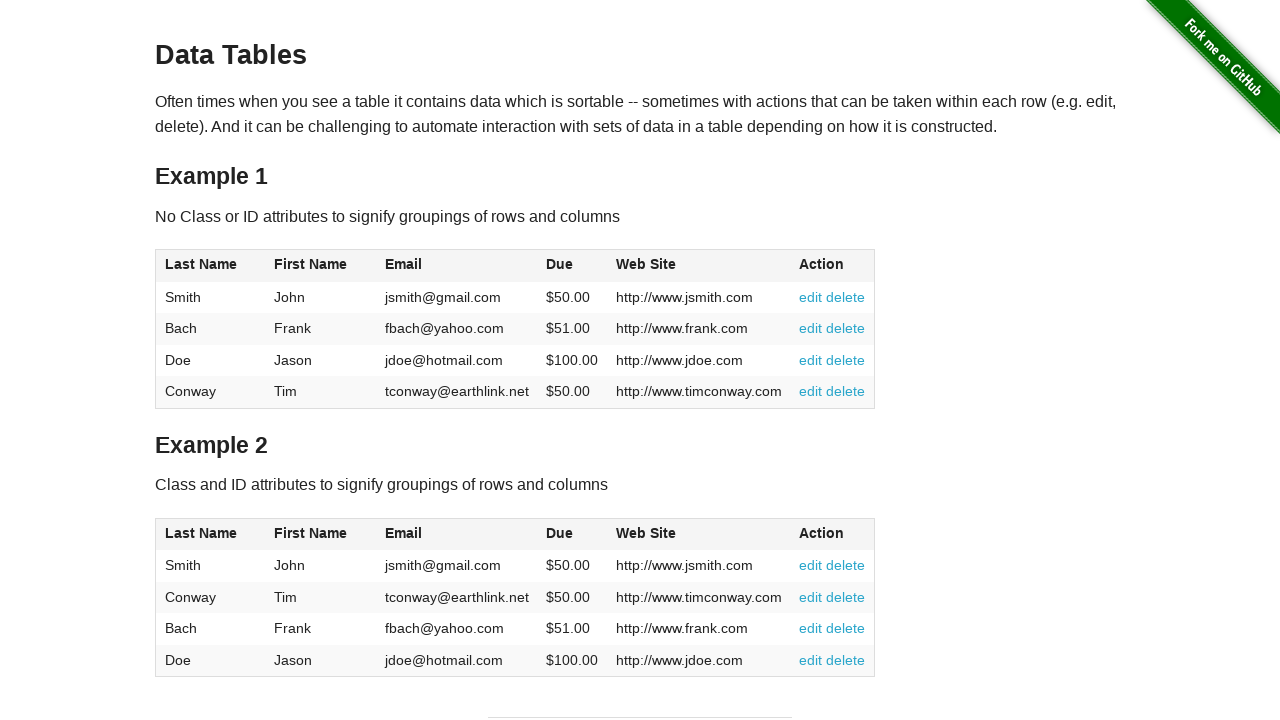

Table body dues cells loaded after sorting
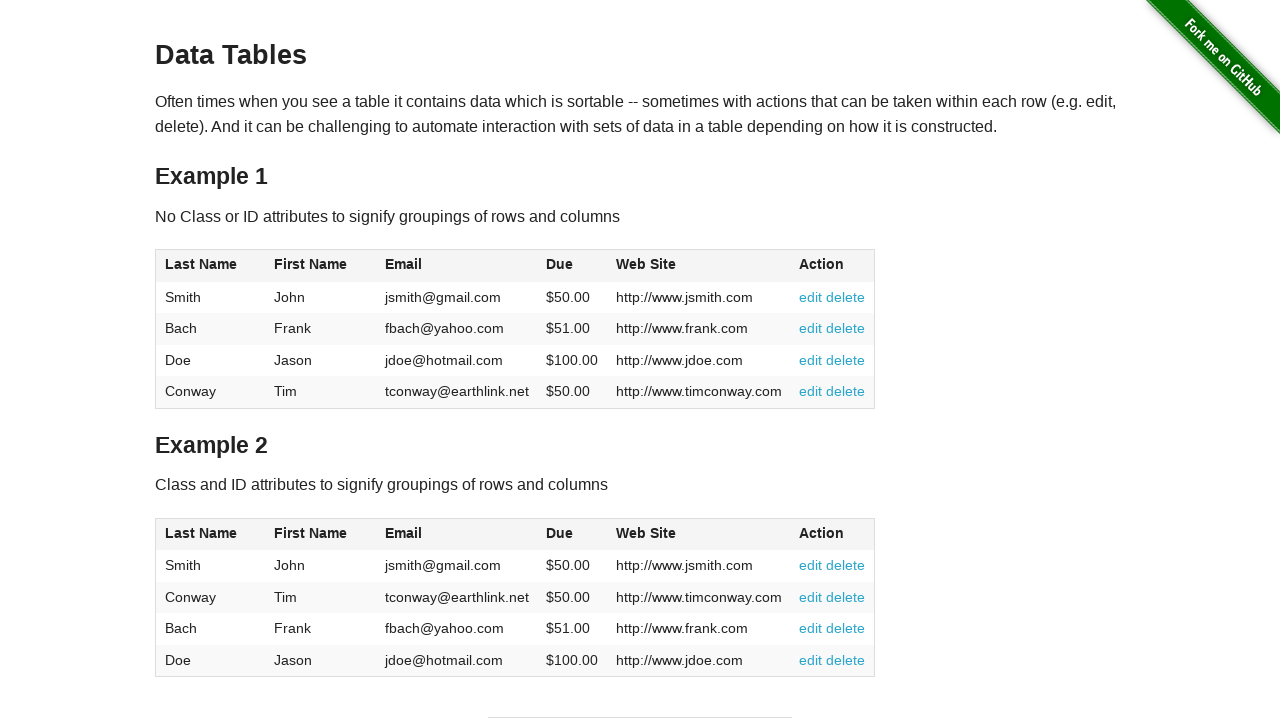

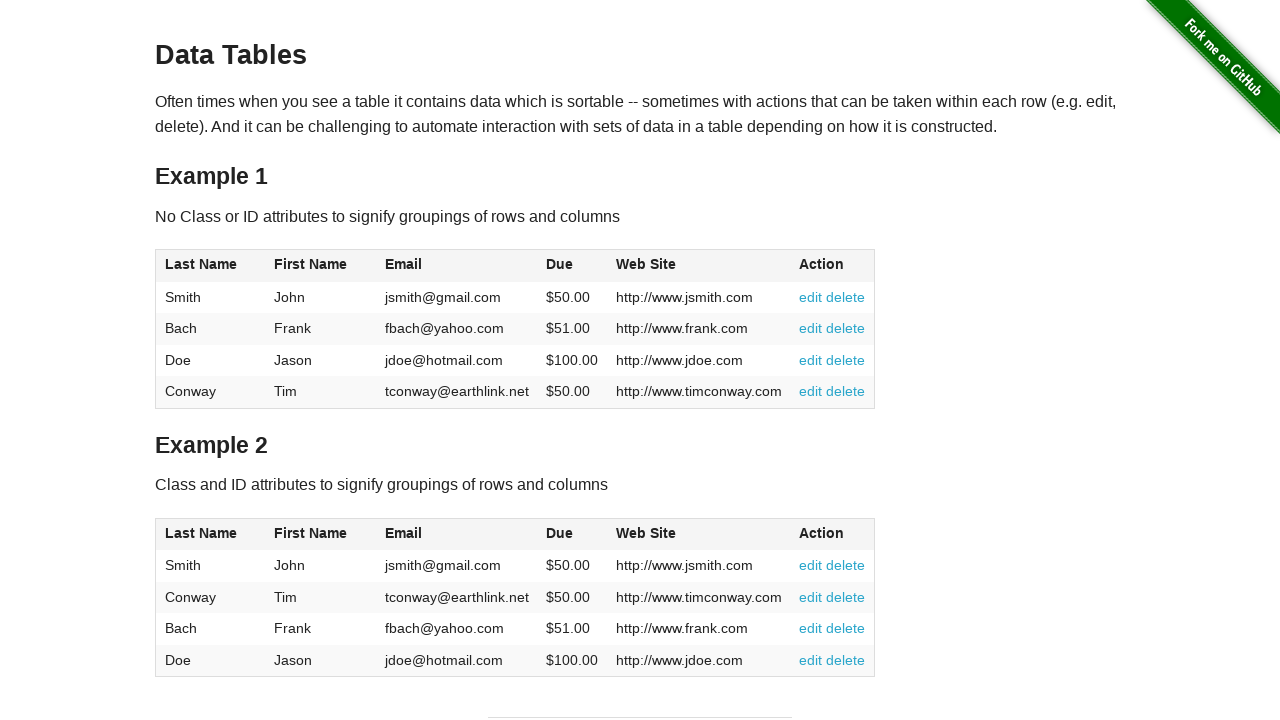